Tests iframe handling by switching between frames and clicking buttons within them, including nested frames

Starting URL: https://www.leafground.com/frame.xhtml

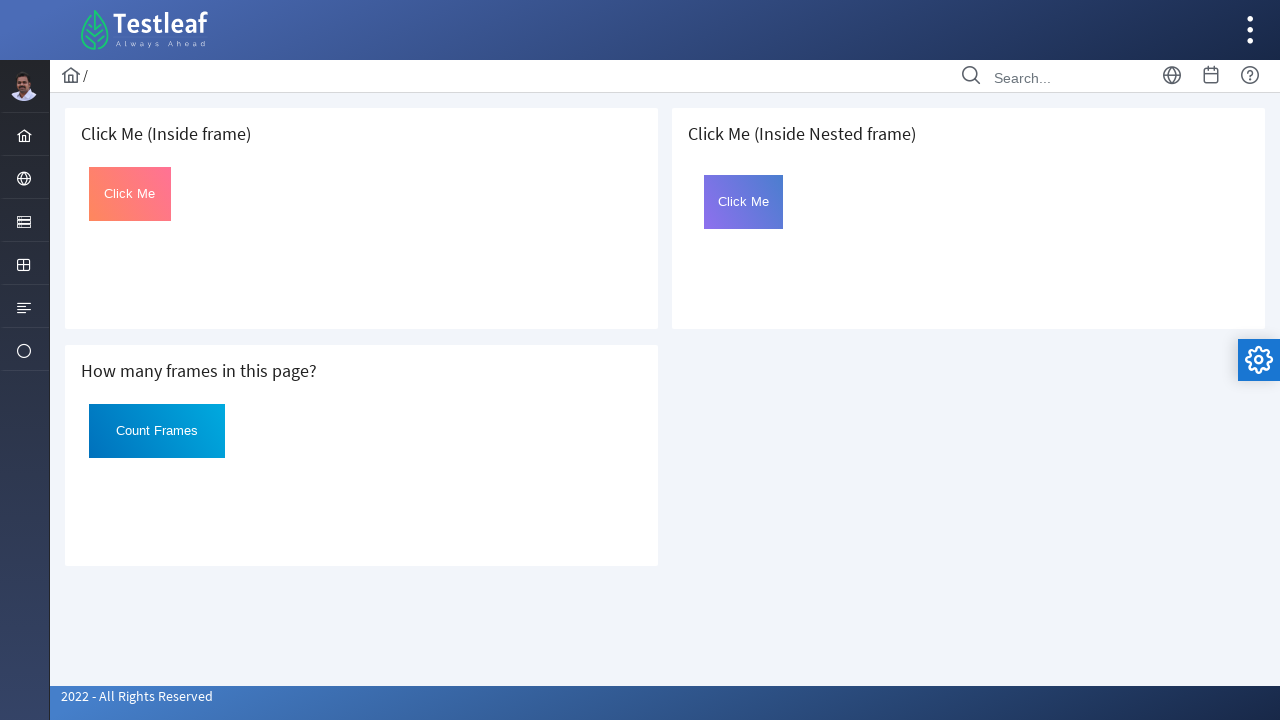

Retrieved all iframes on the page
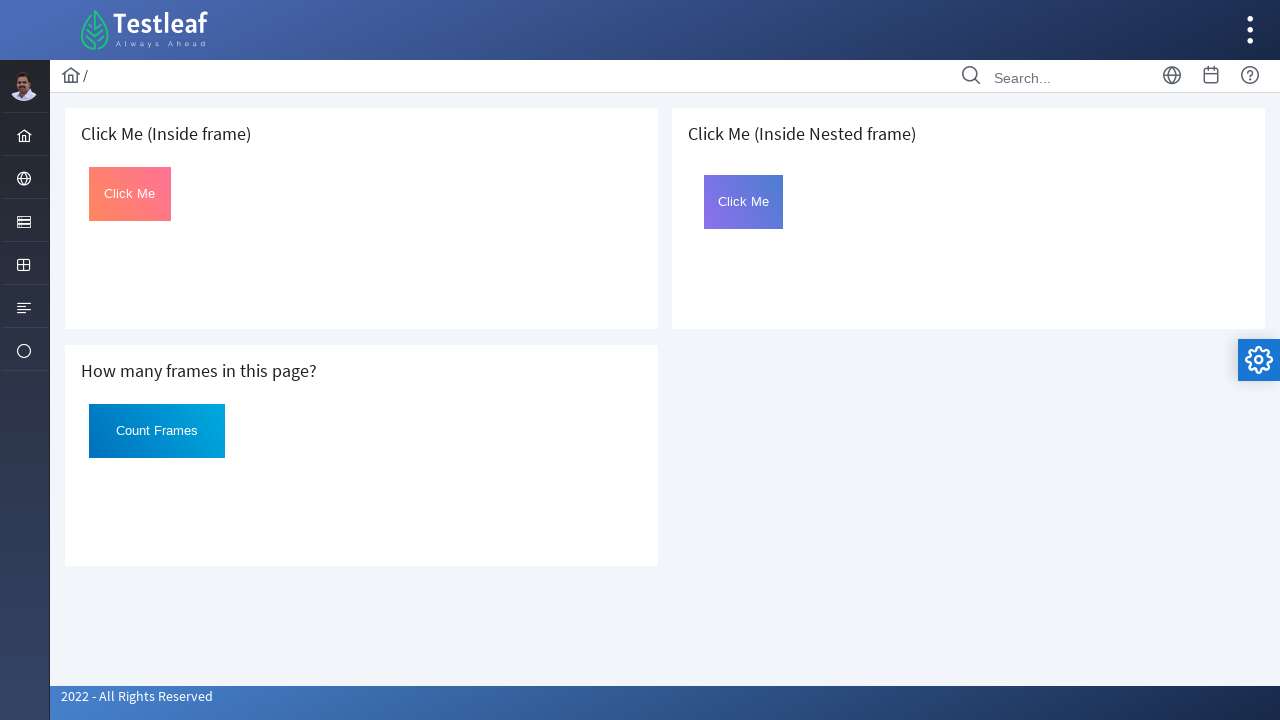

Located first iframe
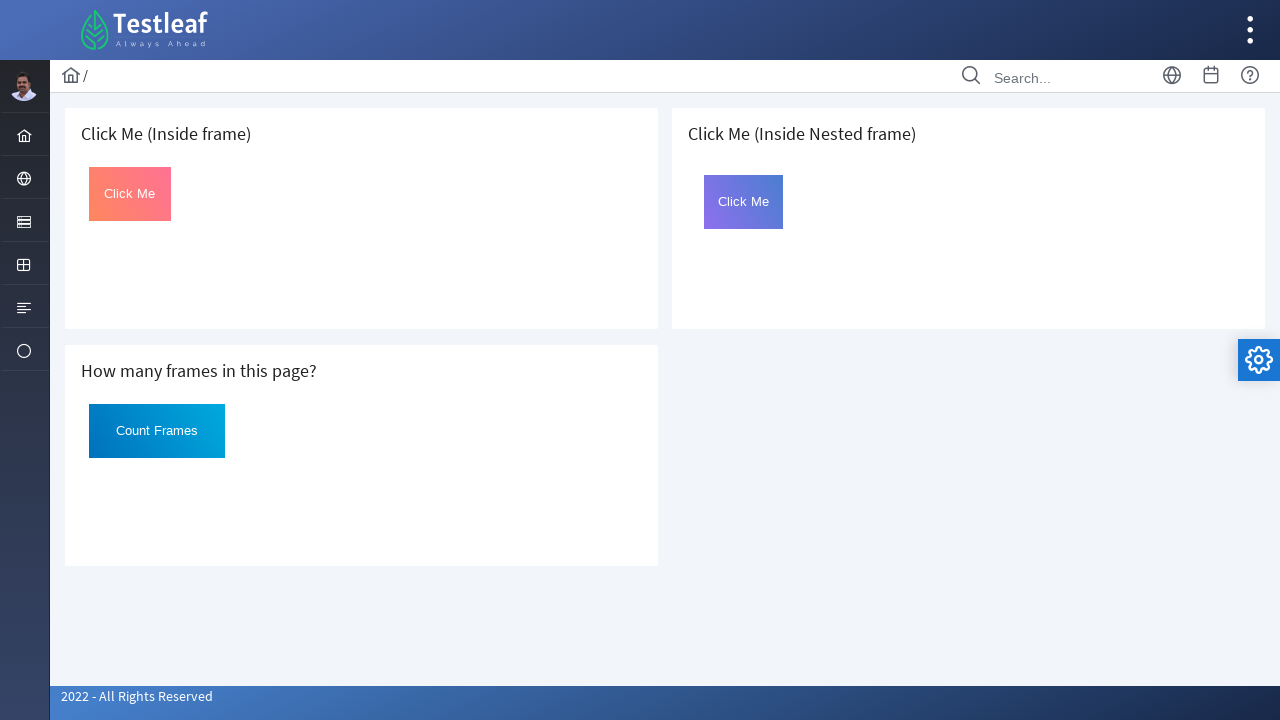

Clicked button in first iframe at (130, 194) on iframe >> nth=0 >> internal:control=enter-frame >> button#Click
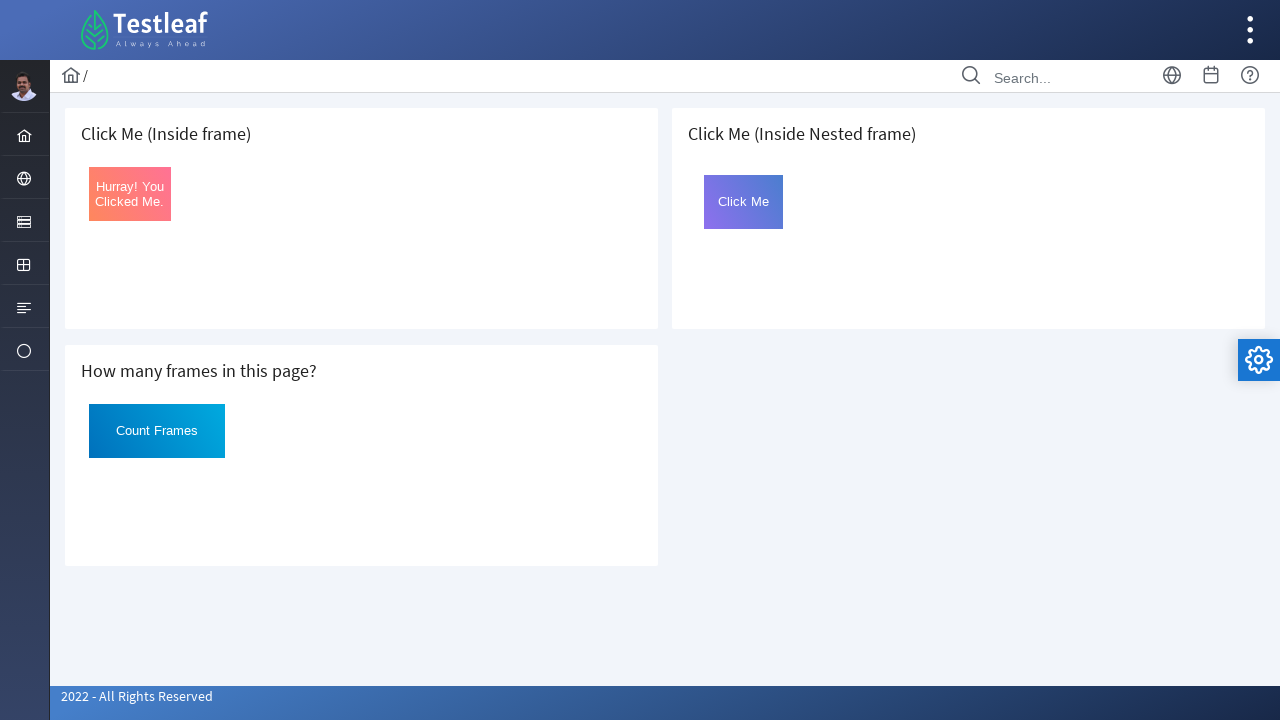

Retrieved button text after click: 'Hurray! You Clicked Me.'
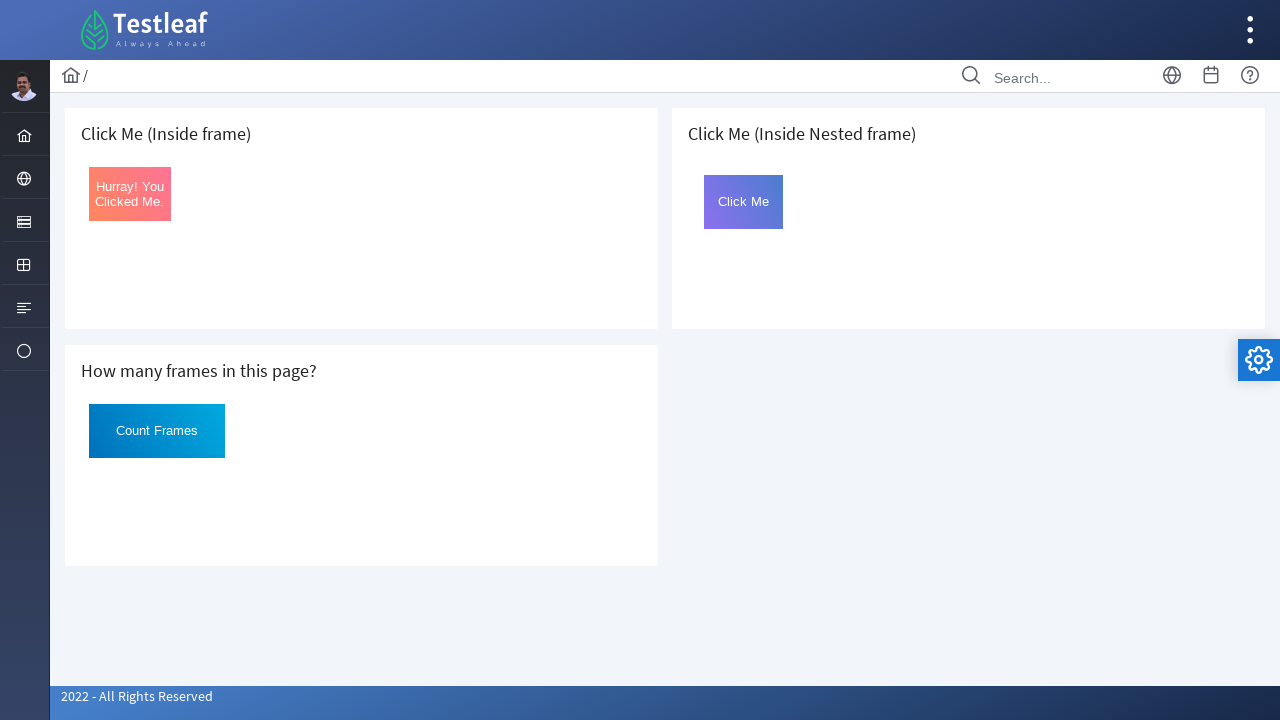

Located third iframe (outer frame with nested content)
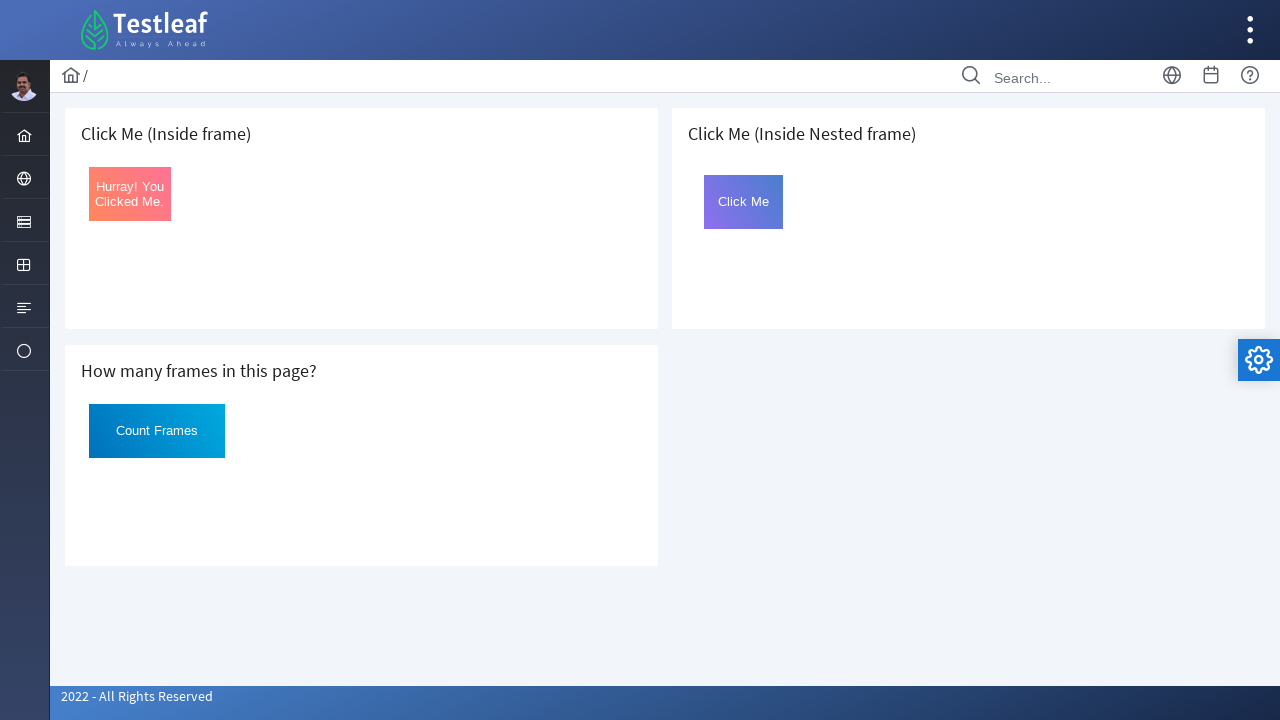

Located nested iframe named 'frame2' within outer frame
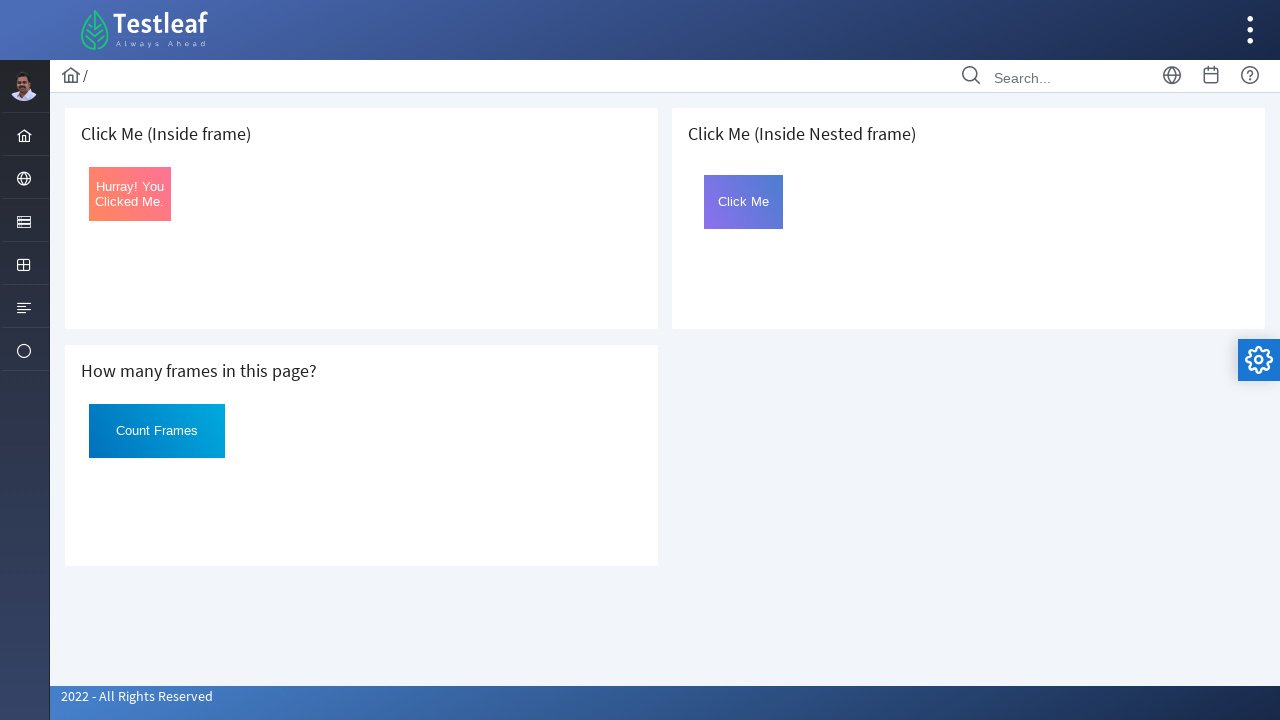

Clicked button in nested frame at (744, 202) on iframe >> nth=2 >> internal:control=enter-frame >> iframe[name='frame2'] >> inte
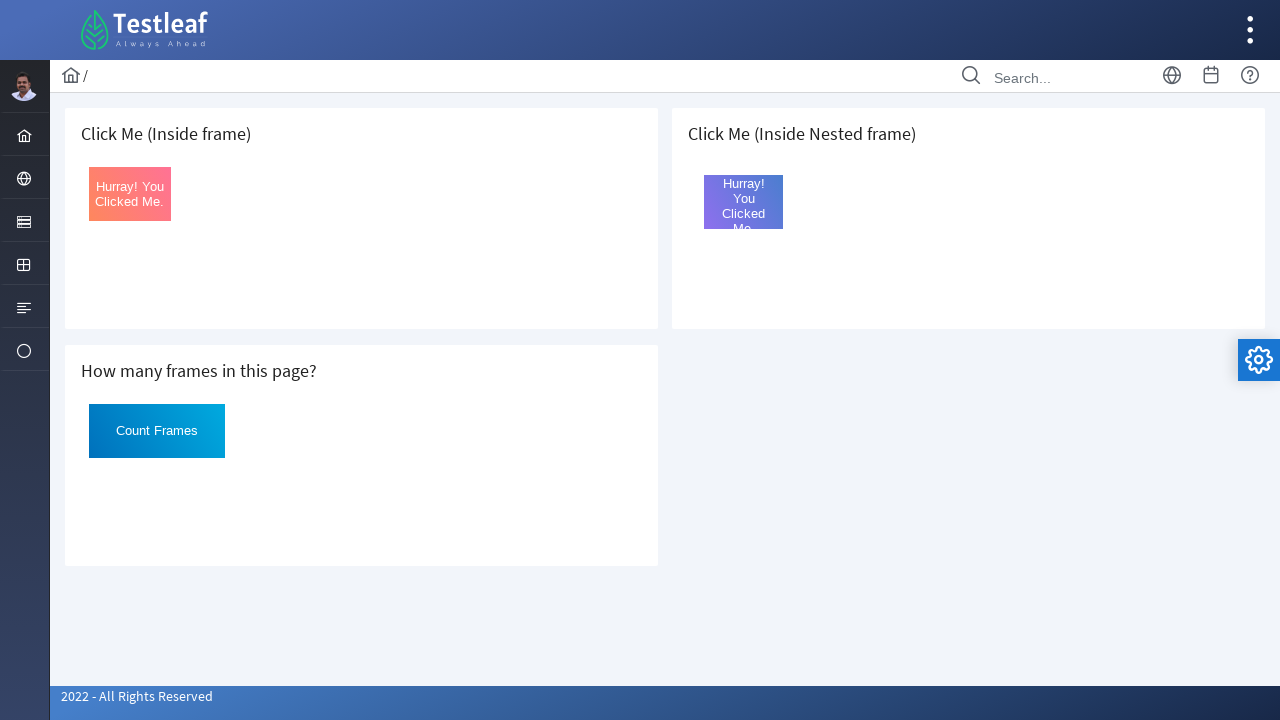

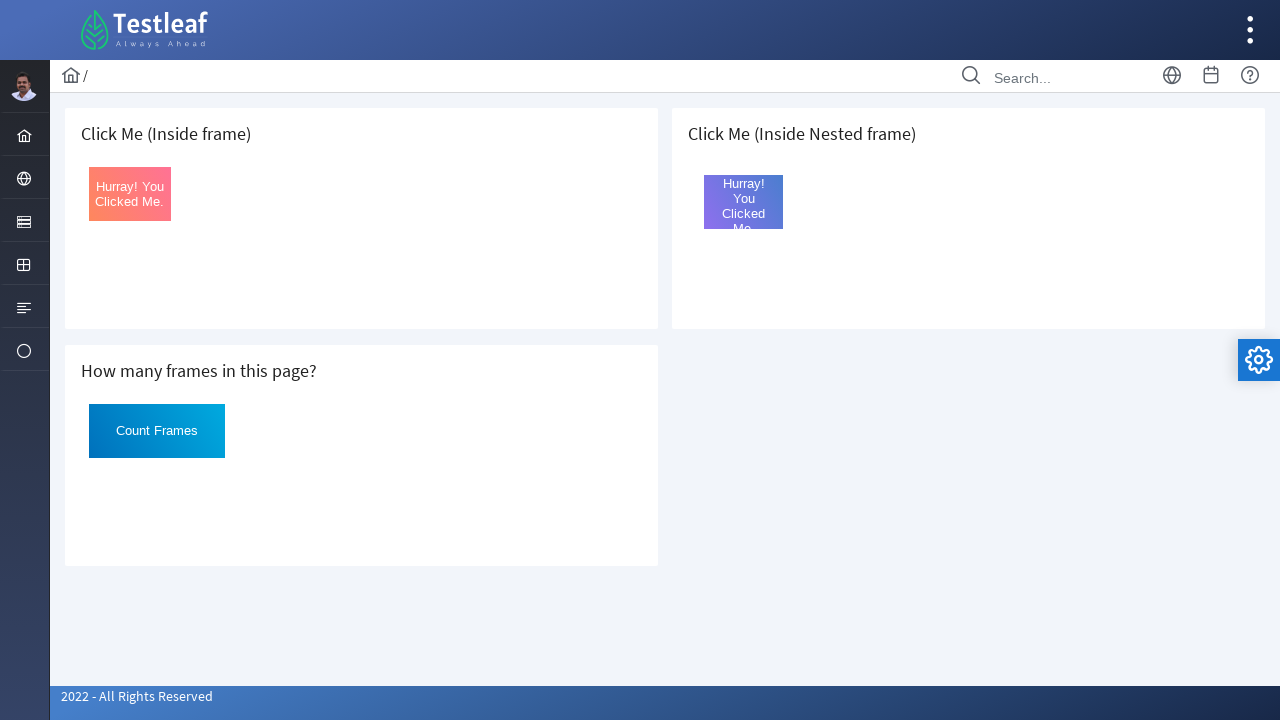